Tests radio button functionality by finding and selecting the "Yes" option from a list of radio buttons

Starting URL: https://www.tutorialspoint.com/selenium/practice/radio-button.php

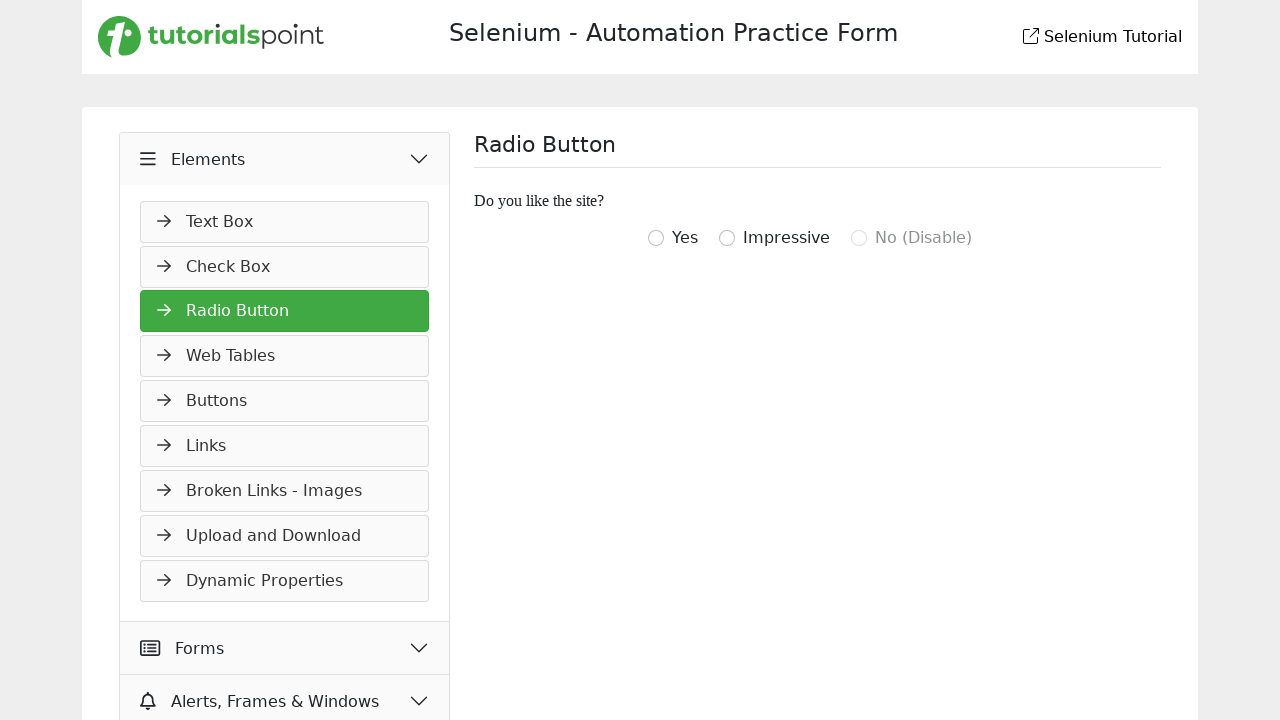

Located all radio button labels on the page
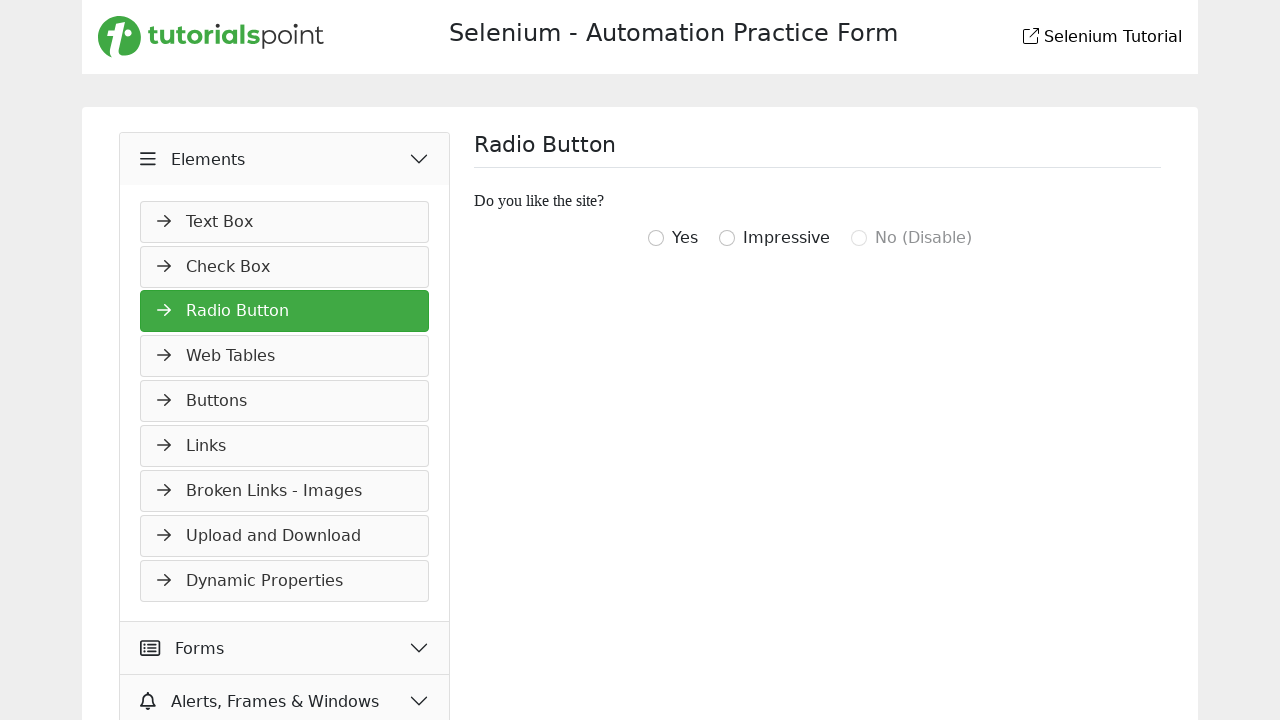

Retrieved text content from radio button label: 'Yes'
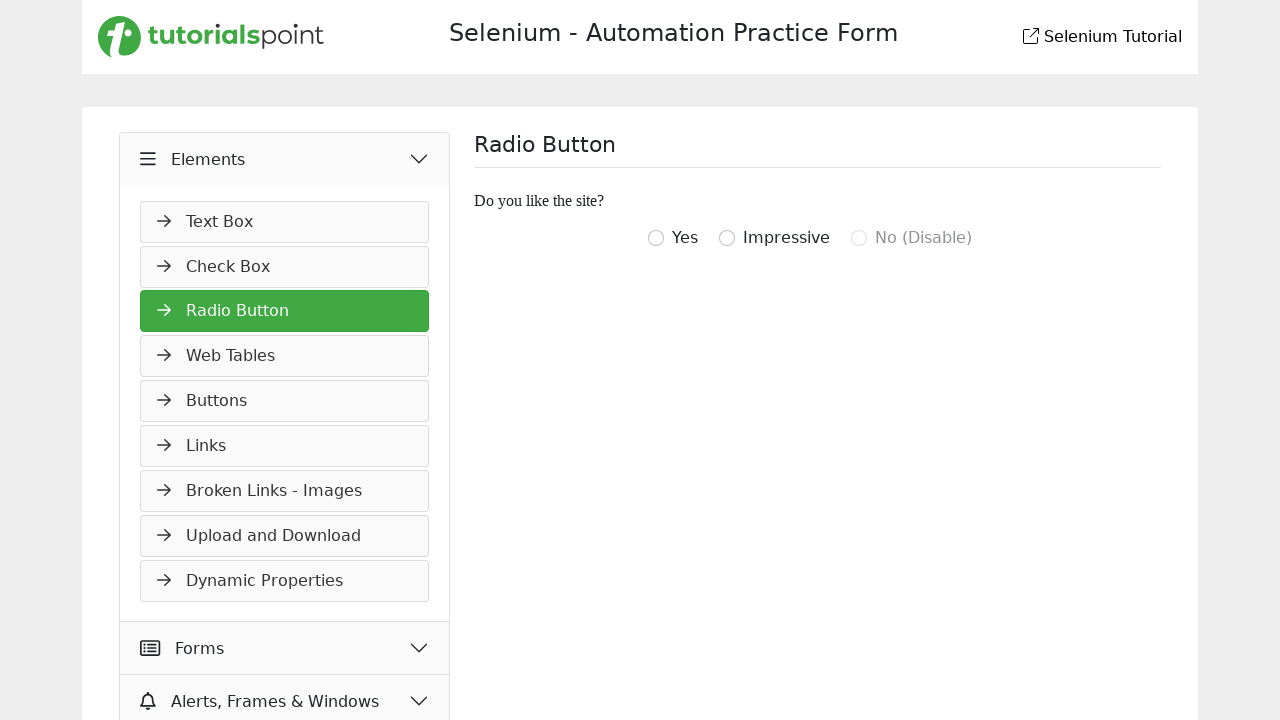

Clicked the 'Yes' radio button at (656, 238) on input.form-check-input
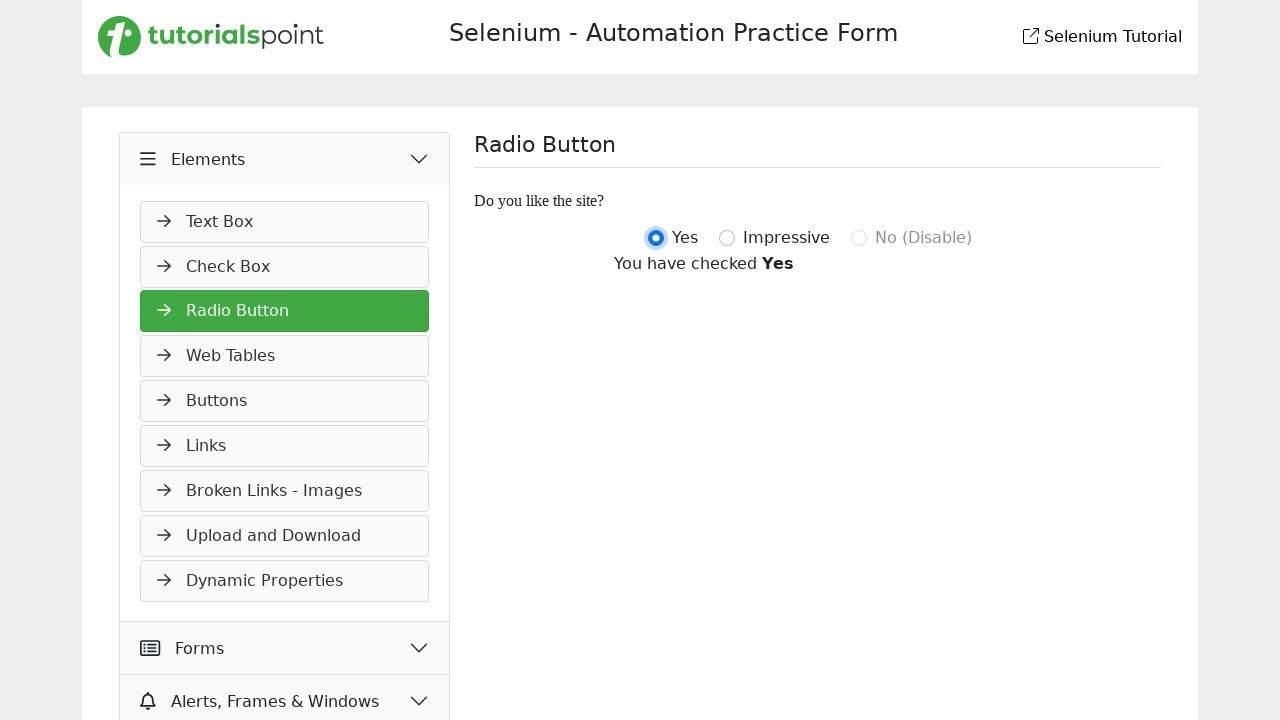

Located the first radio button input element
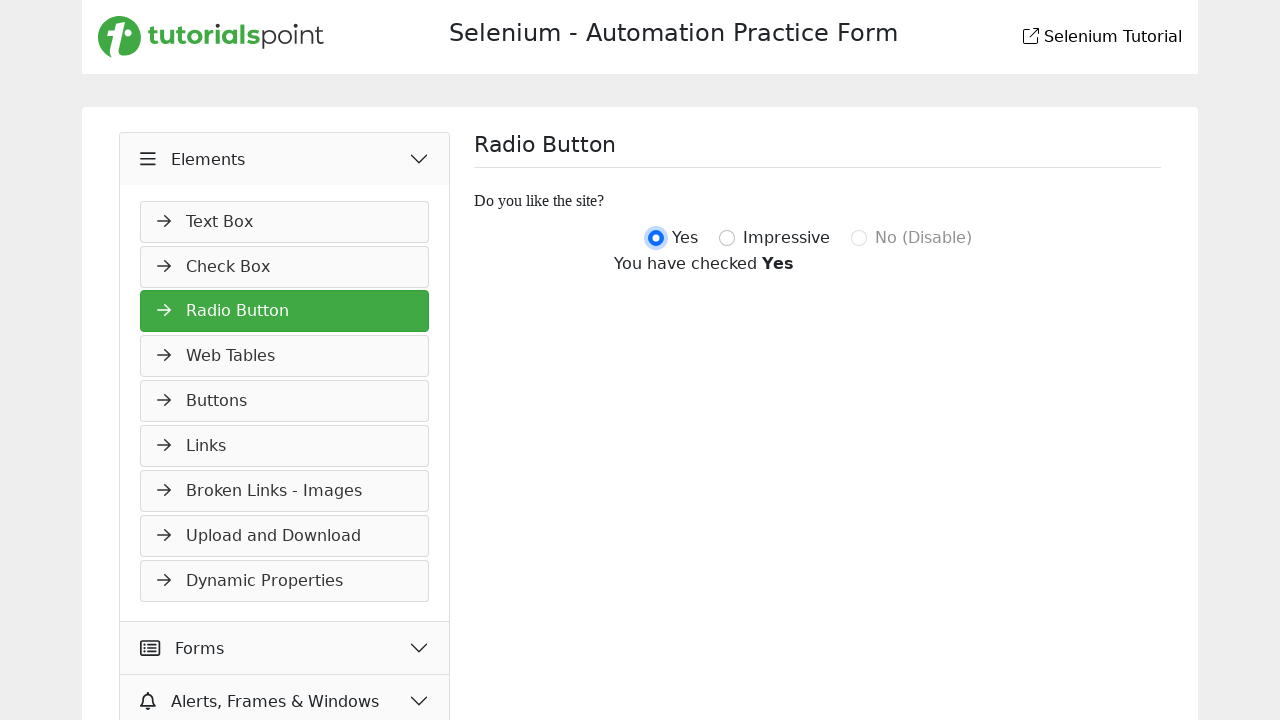

Verified that the 'Yes' radio button is checked
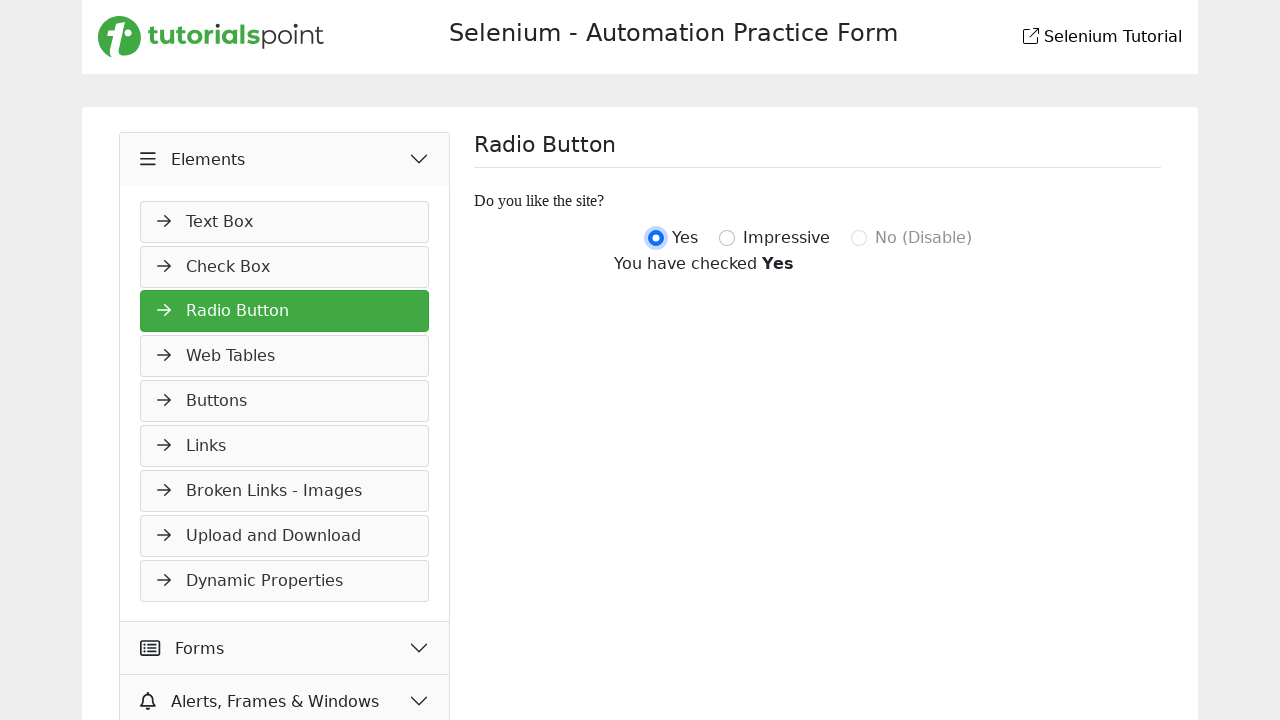

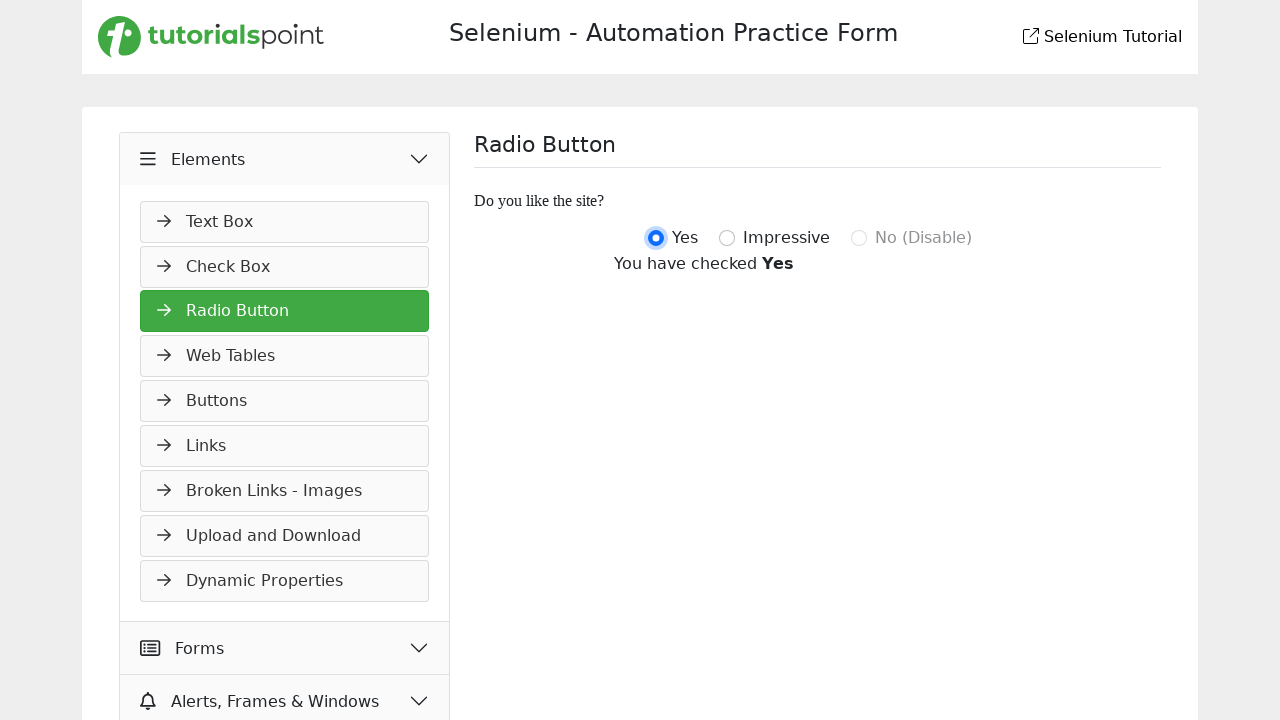